Tests static dropdown functionality by selecting options from a currency dropdown using both index-based and text-based selection methods

Starting URL: https://rahulshettyacademy.com/dropdownsPractise/

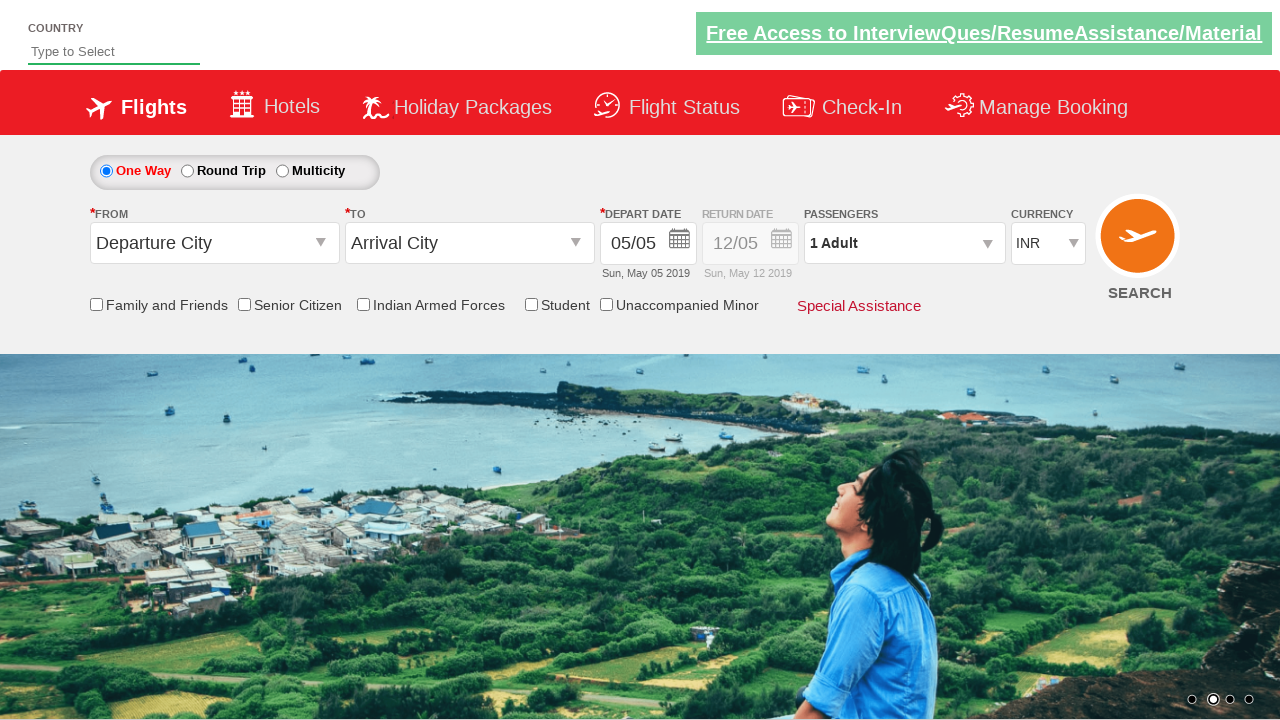

Selected currency dropdown option by index 3 (4th option) on #ctl00_mainContent_DropDownListCurrency
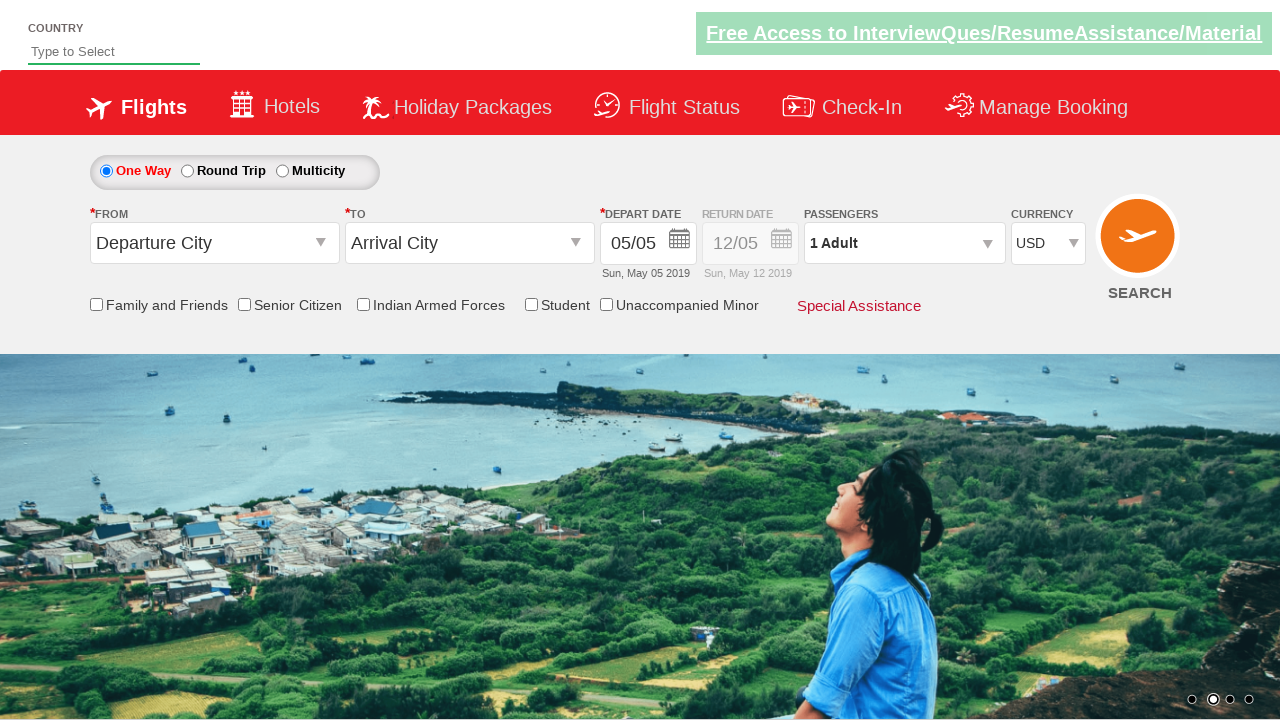

Selected currency dropdown option by text label 'AED' on #ctl00_mainContent_DropDownListCurrency
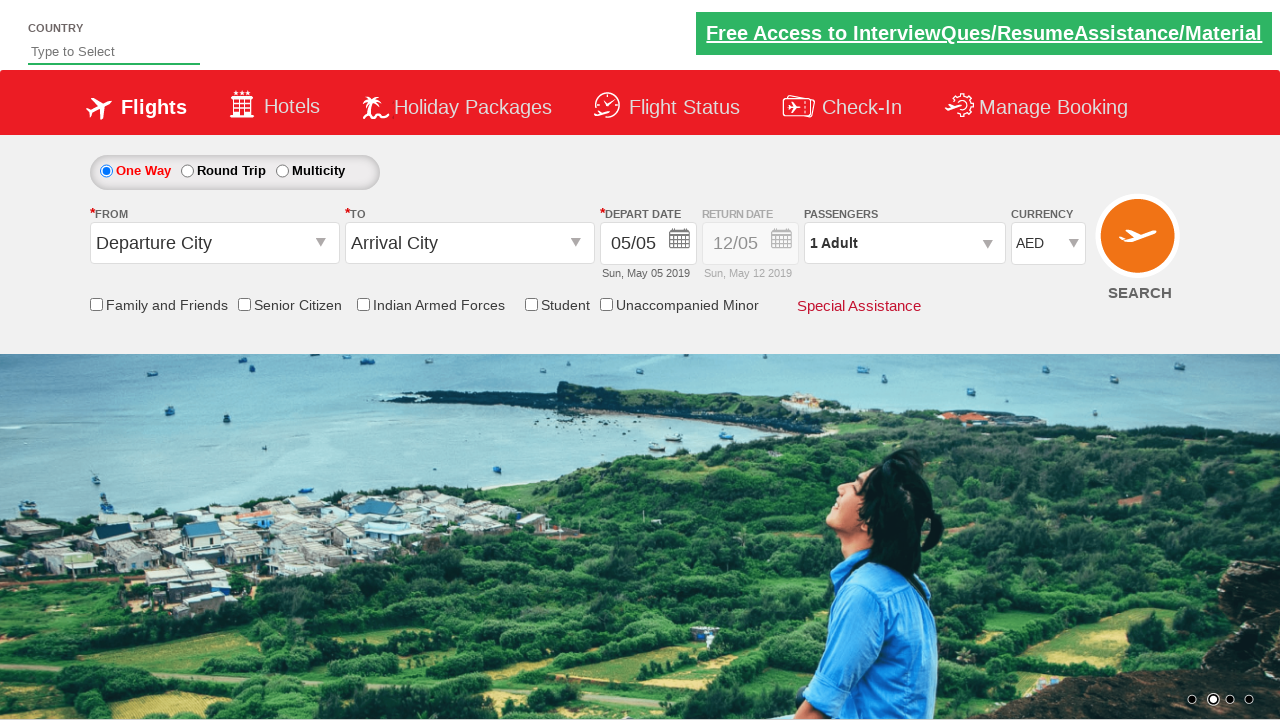

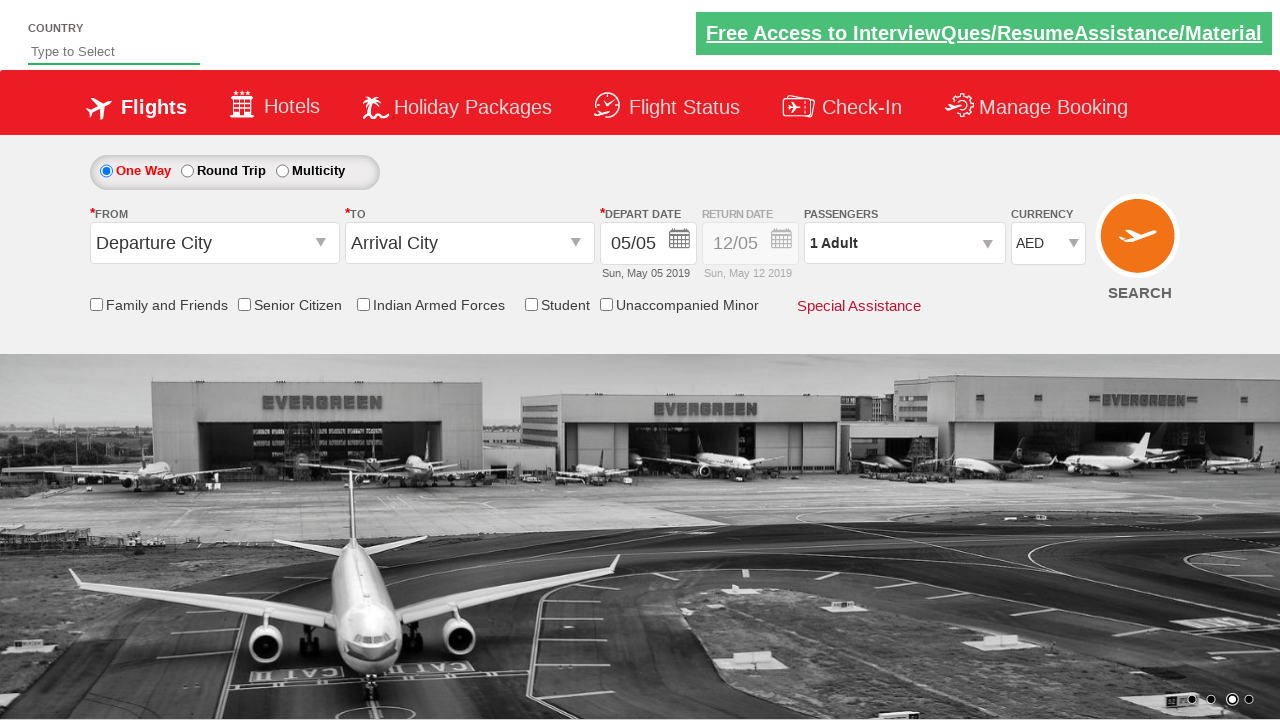